Tests basic alert dialog by clicking alert button and accepting the alert

Starting URL: https://testpages.eviltester.com/styled/alerts/alert-test.html

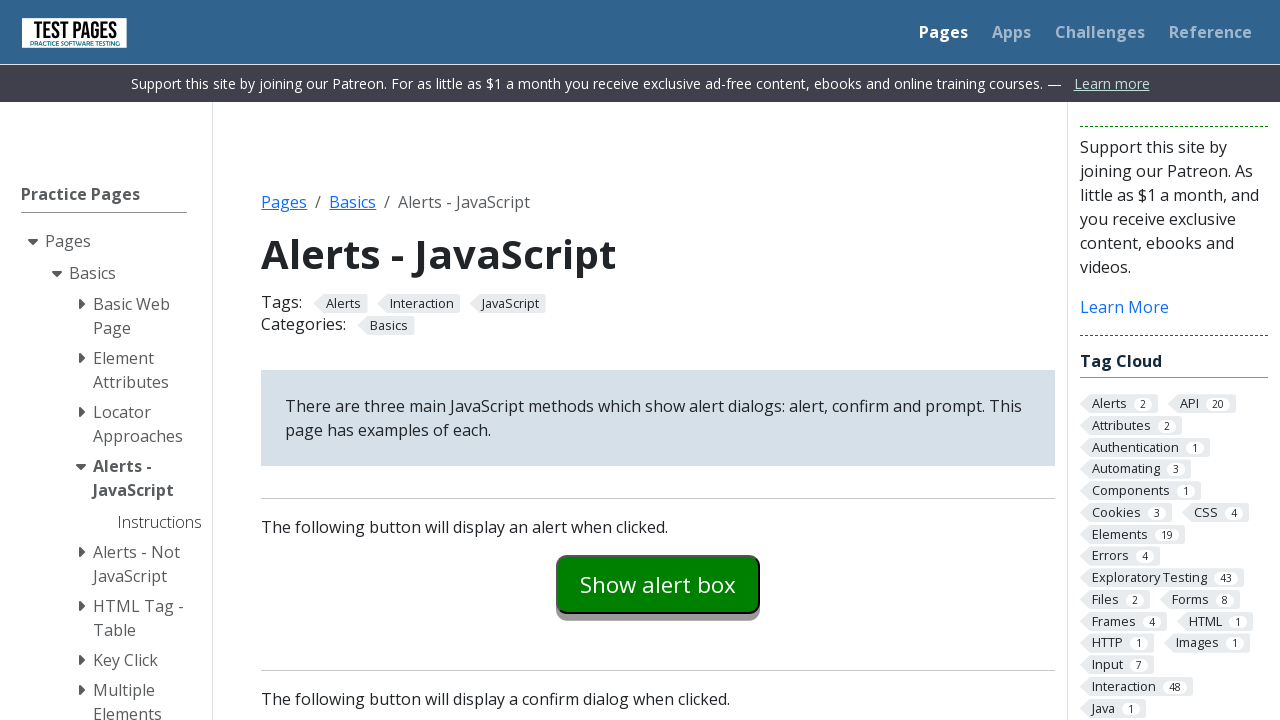

Set up dialog handler to accept alerts
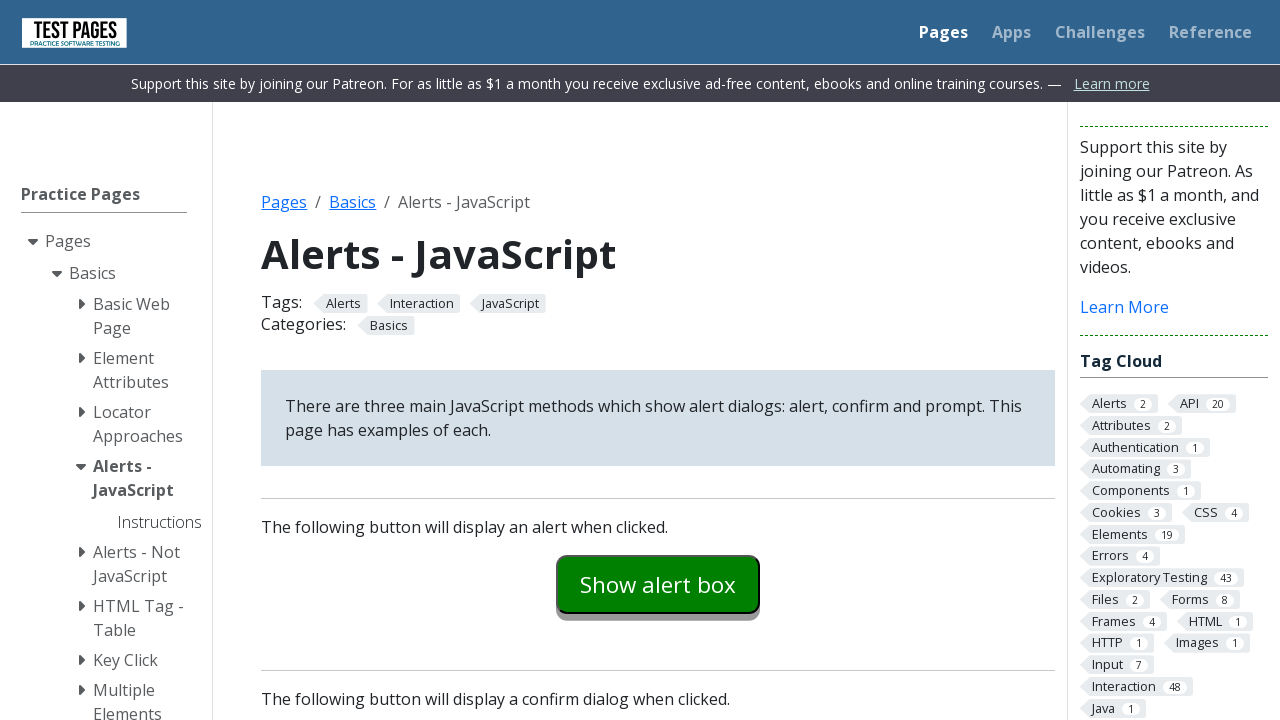

Clicked alert button to trigger alert dialog at (658, 584) on #alertexamples
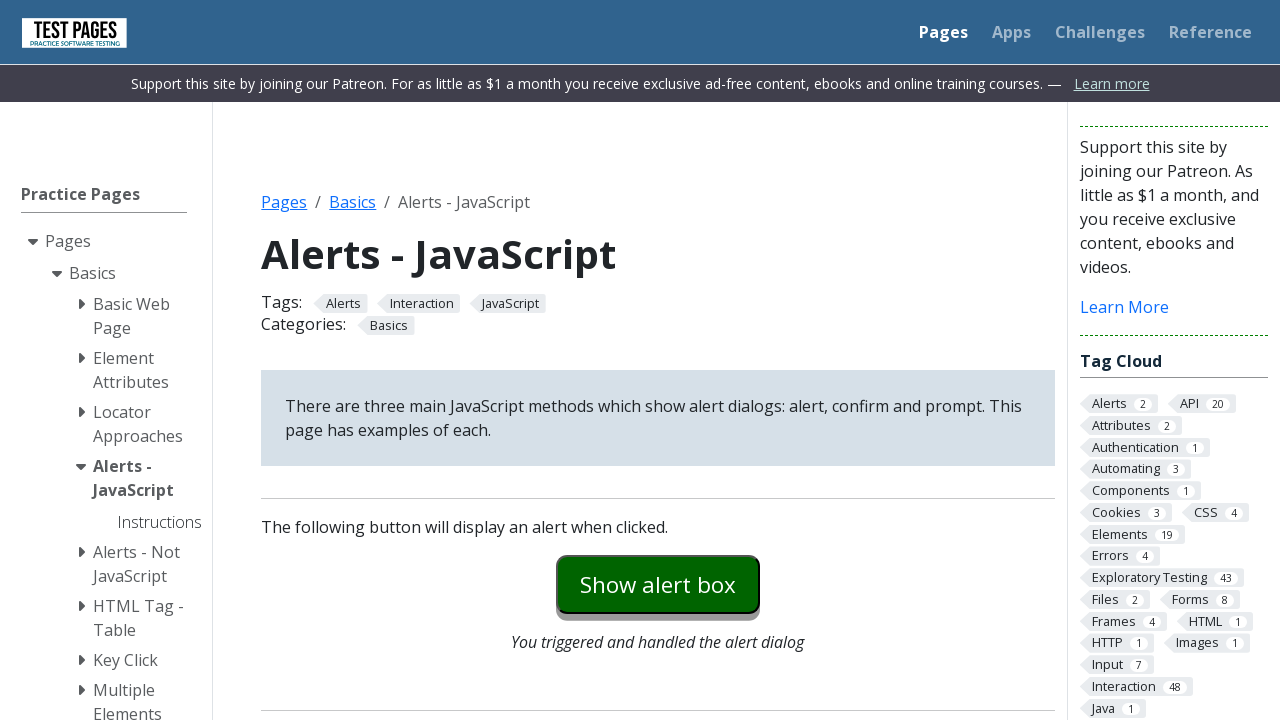

Alert explanation text appeared after accepting alert
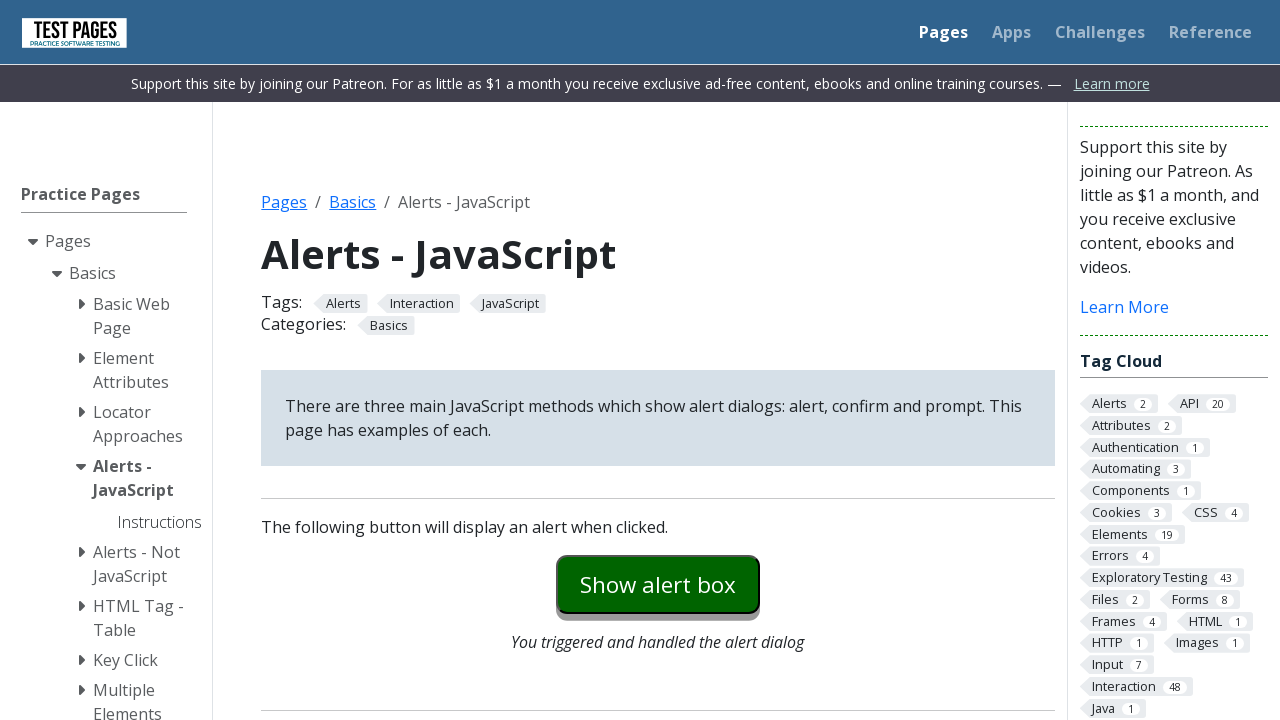

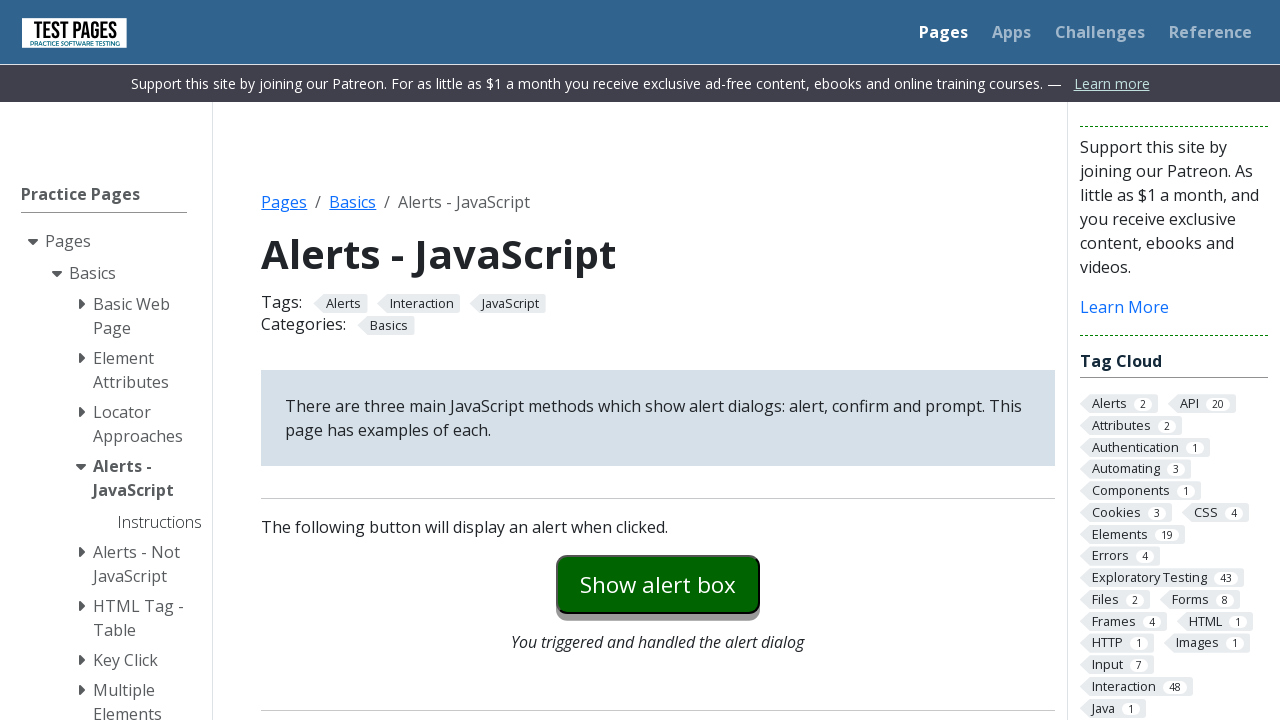